Navigates to a weather information web app, waits for the page to fully load, and verifies that temperature and condition elements are present on the page.

Starting URL: https://psyteam-fc61f.web.app/

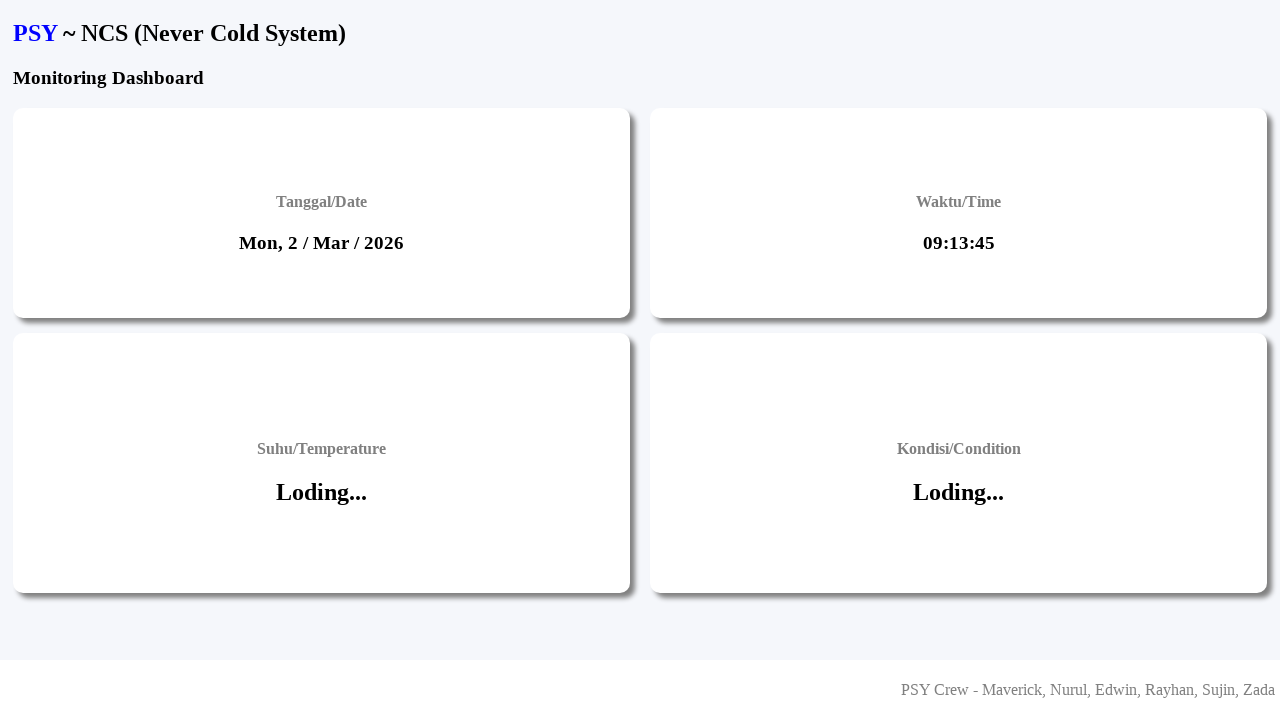

Navigated to weather information web app at https://psyteam-fc61f.web.app/
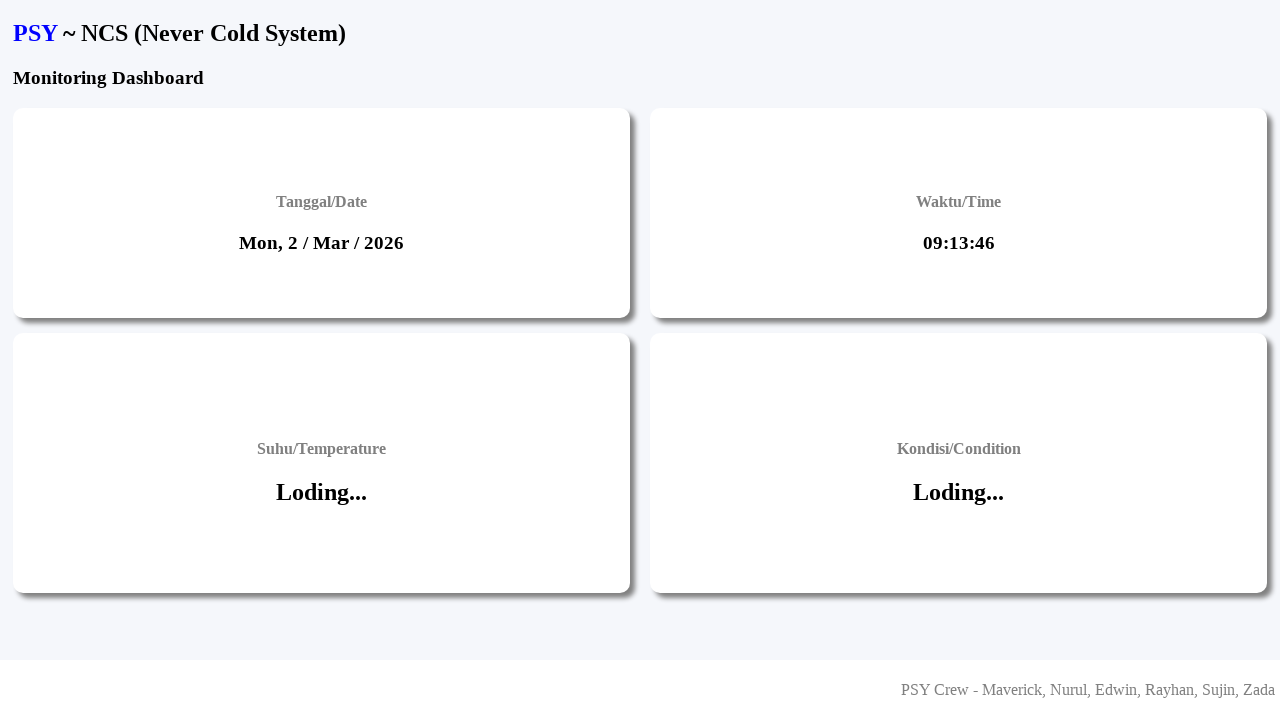

Waited 7 seconds for dynamic content to load
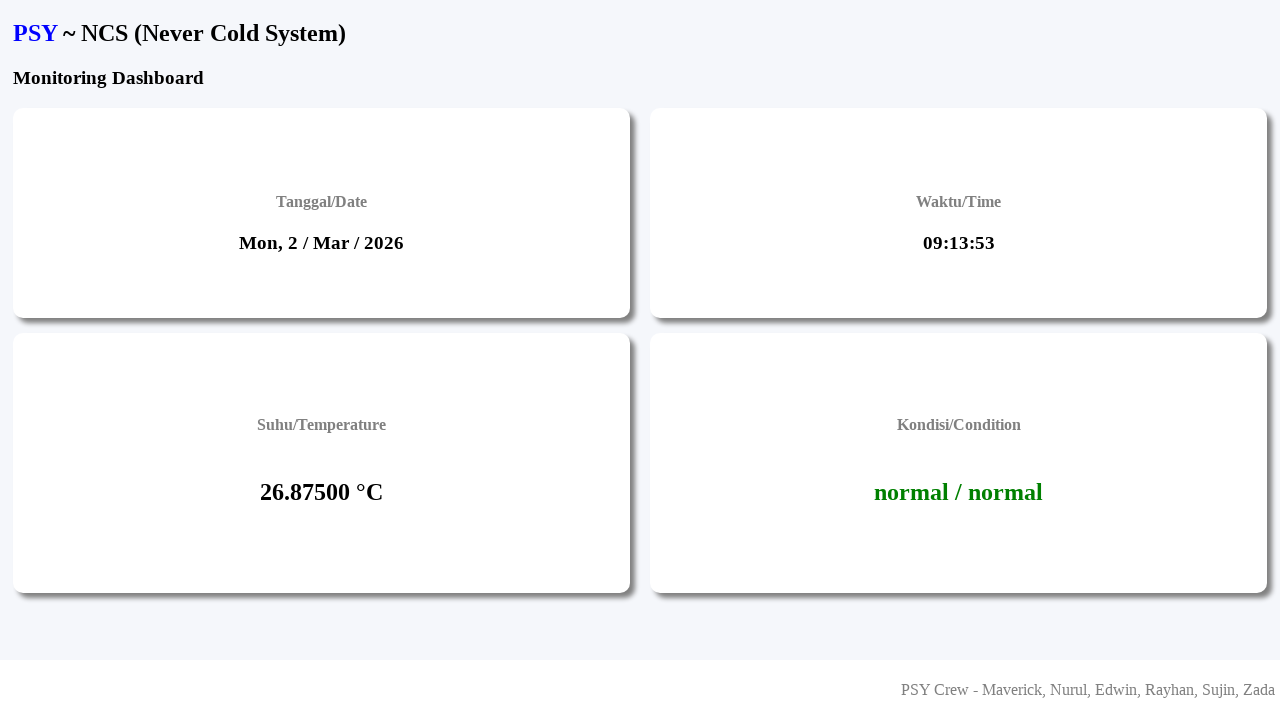

Temperature element is present and visible
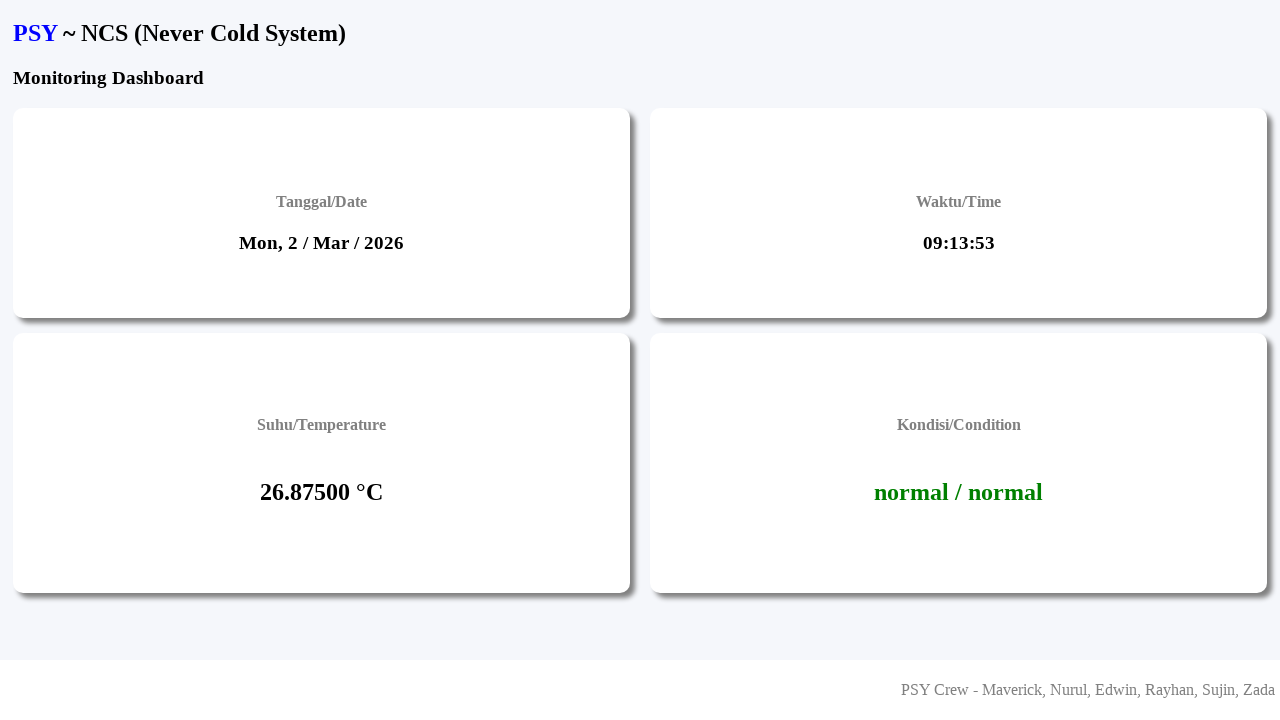

Condition element is present and visible
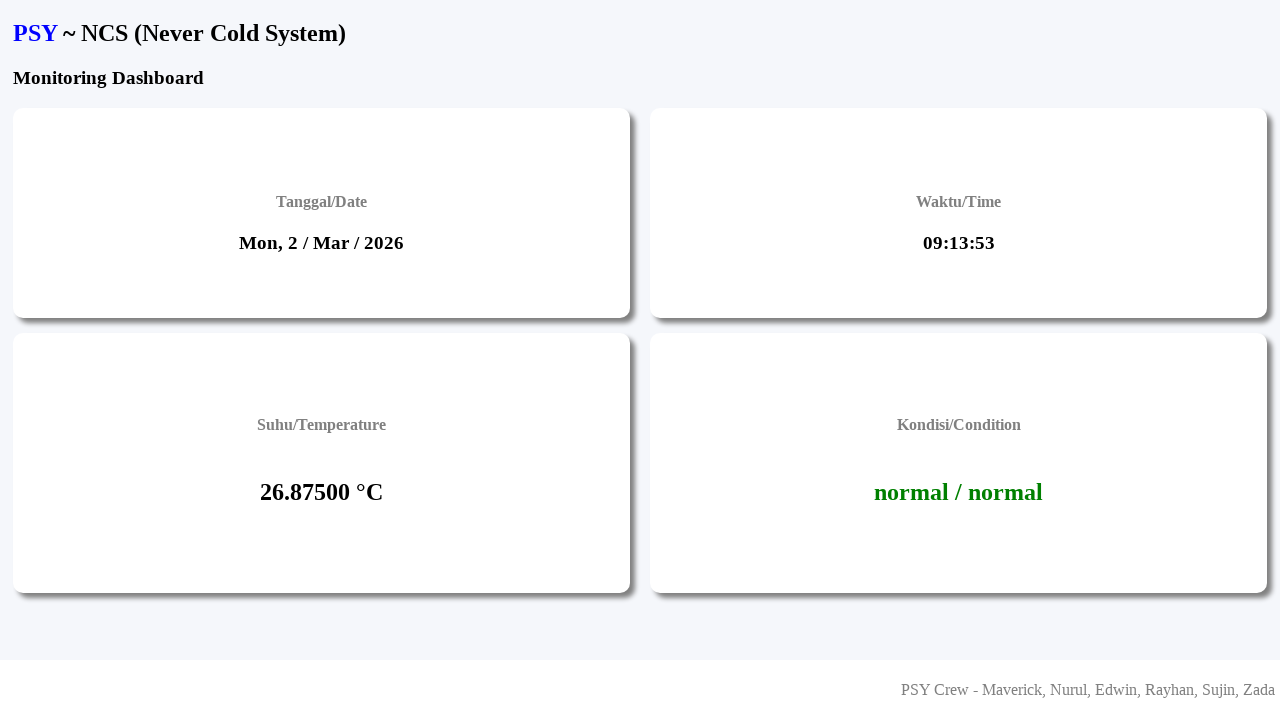

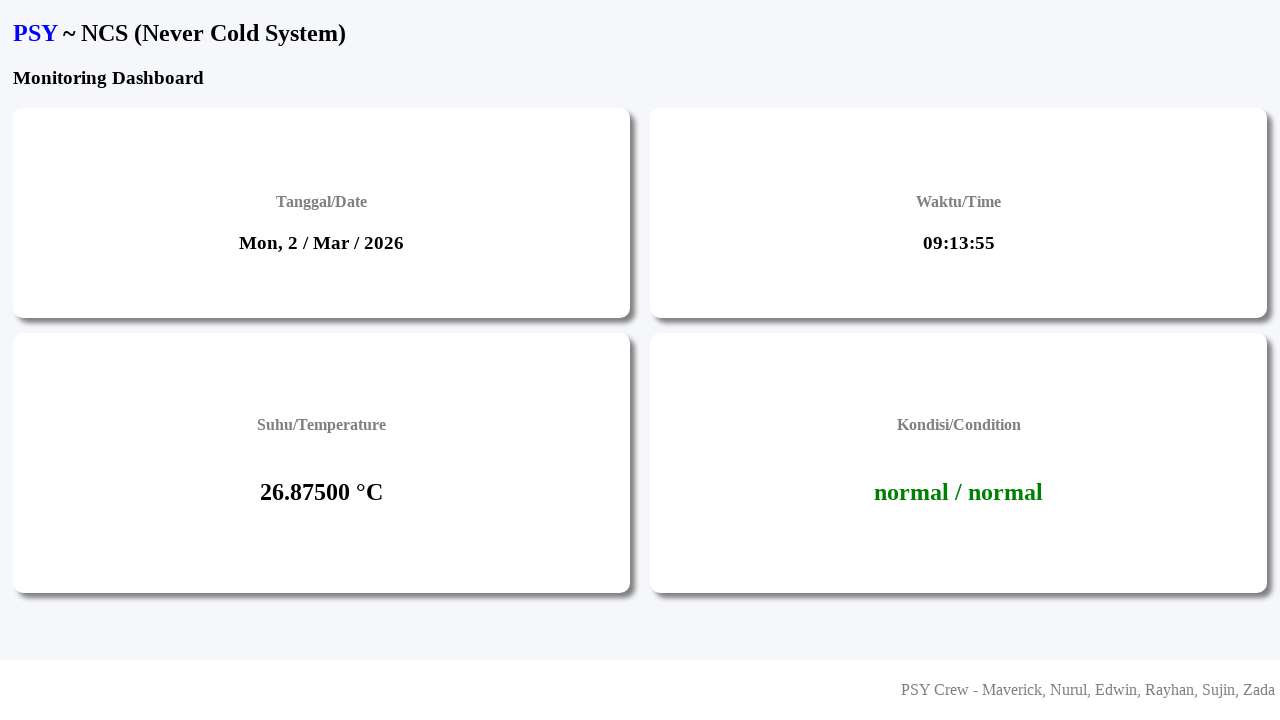